Tests registration form submission on the first registration page by filling in first name, last name, and email fields, then verifying successful registration message

Starting URL: http://suninjuly.github.io/registration1.html

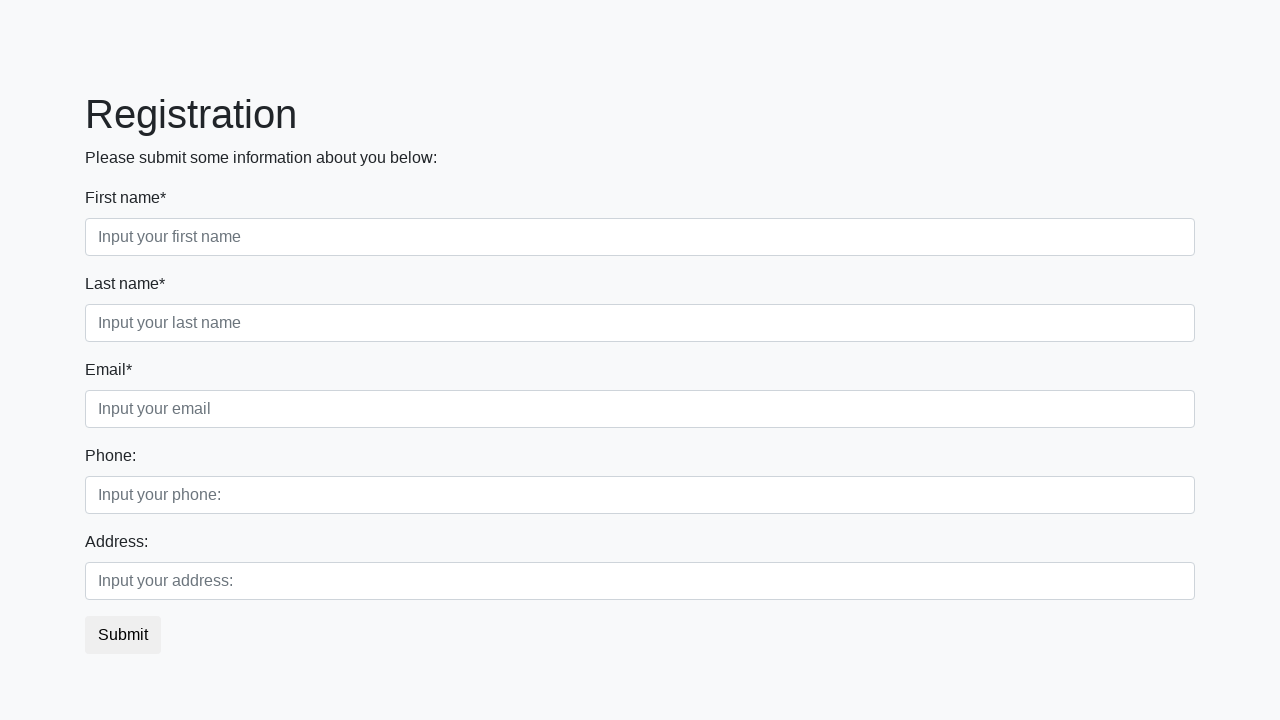

Filled first name field with 'Ivan' on xpath=/html[1]/body[1]/div[1]/form[1]/div[1]/div[1]/input[1]
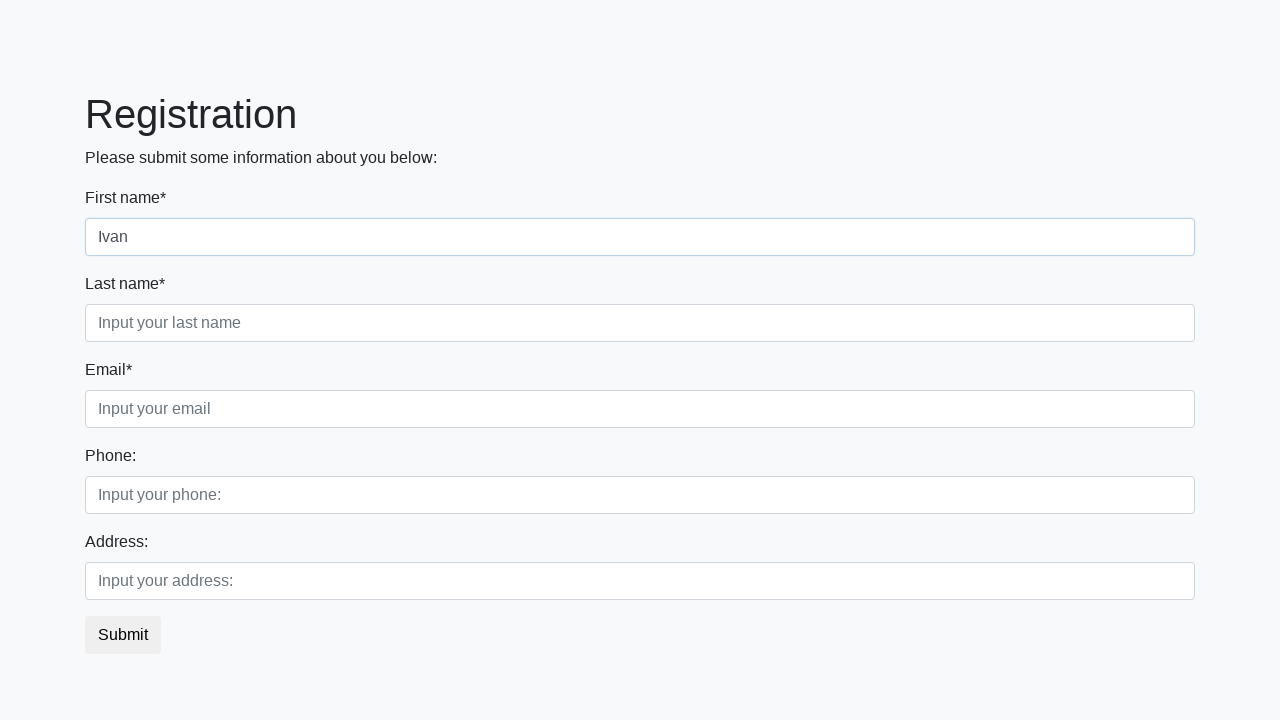

Filled last name field with 'Ivanov' on xpath=/html[1]/body[1]/div[1]/form[1]/div[1]/div[2]/input[1]
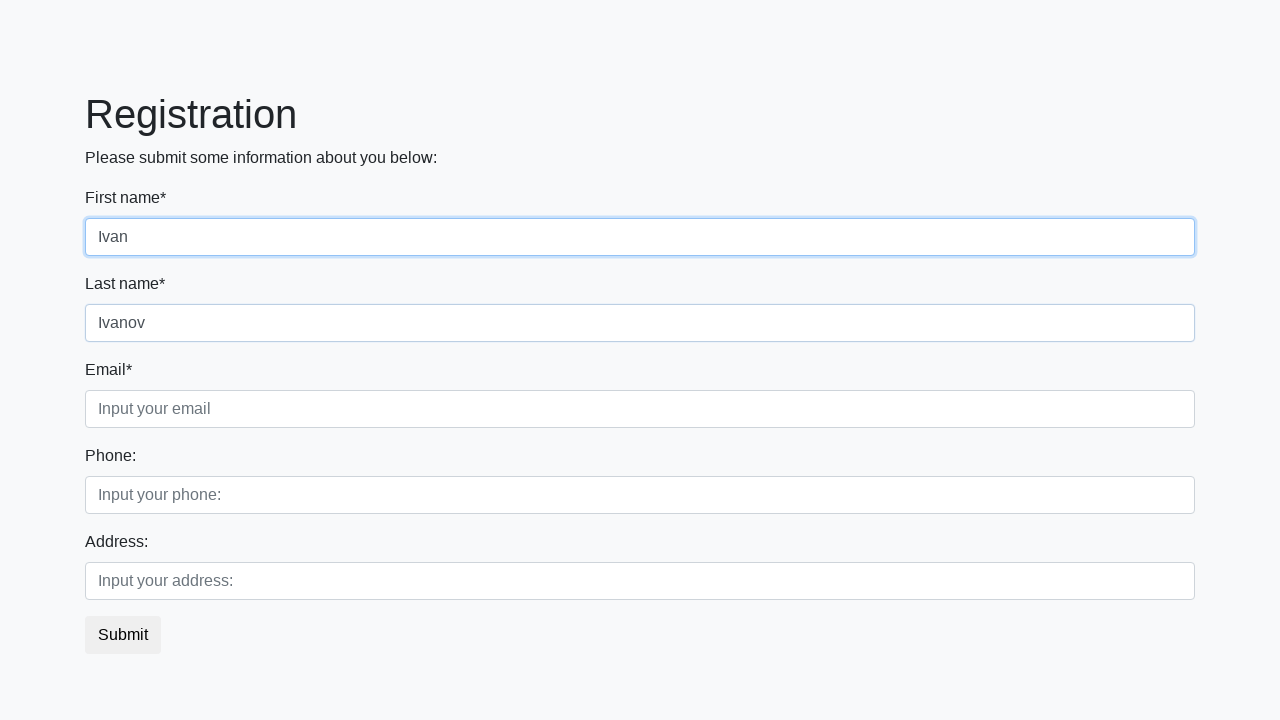

Filled email field with '123@mail.com' on xpath=/html[1]/body[1]/div[1]/form[1]/div[1]/div[3]/input[1]
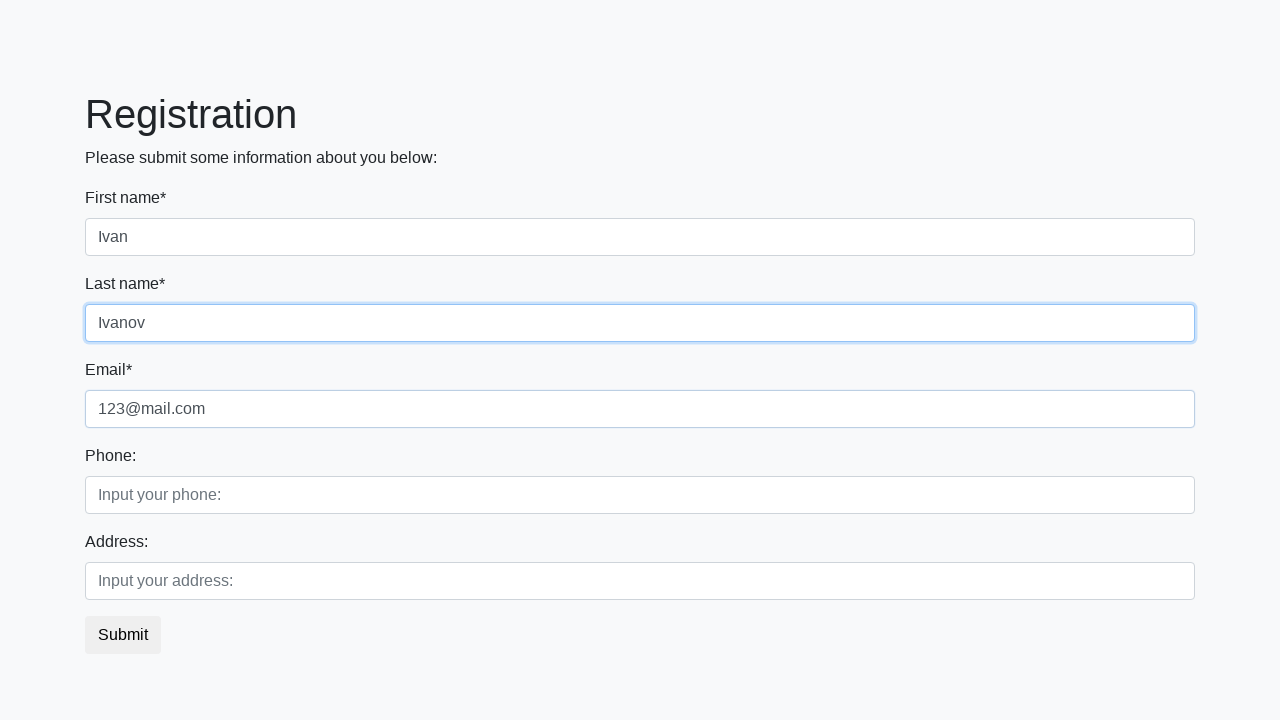

Clicked submit button to register at (123, 635) on button
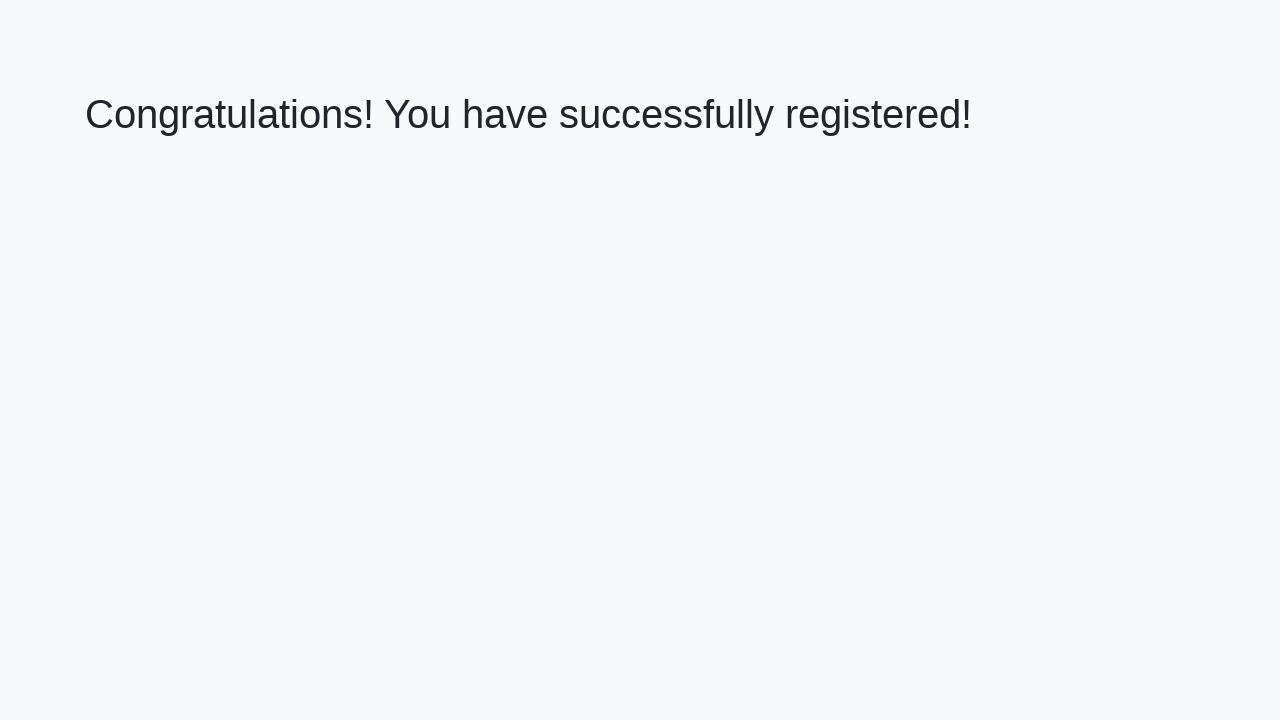

Success message appeared on registration page
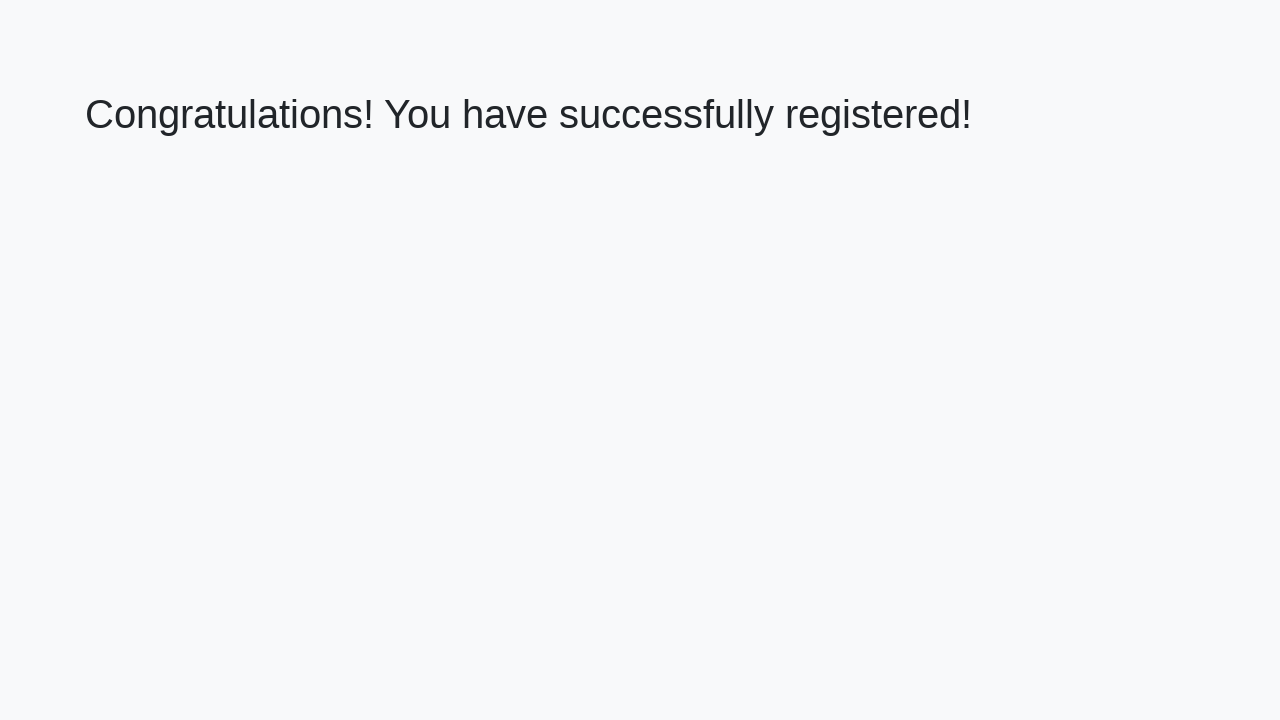

Retrieved success message text
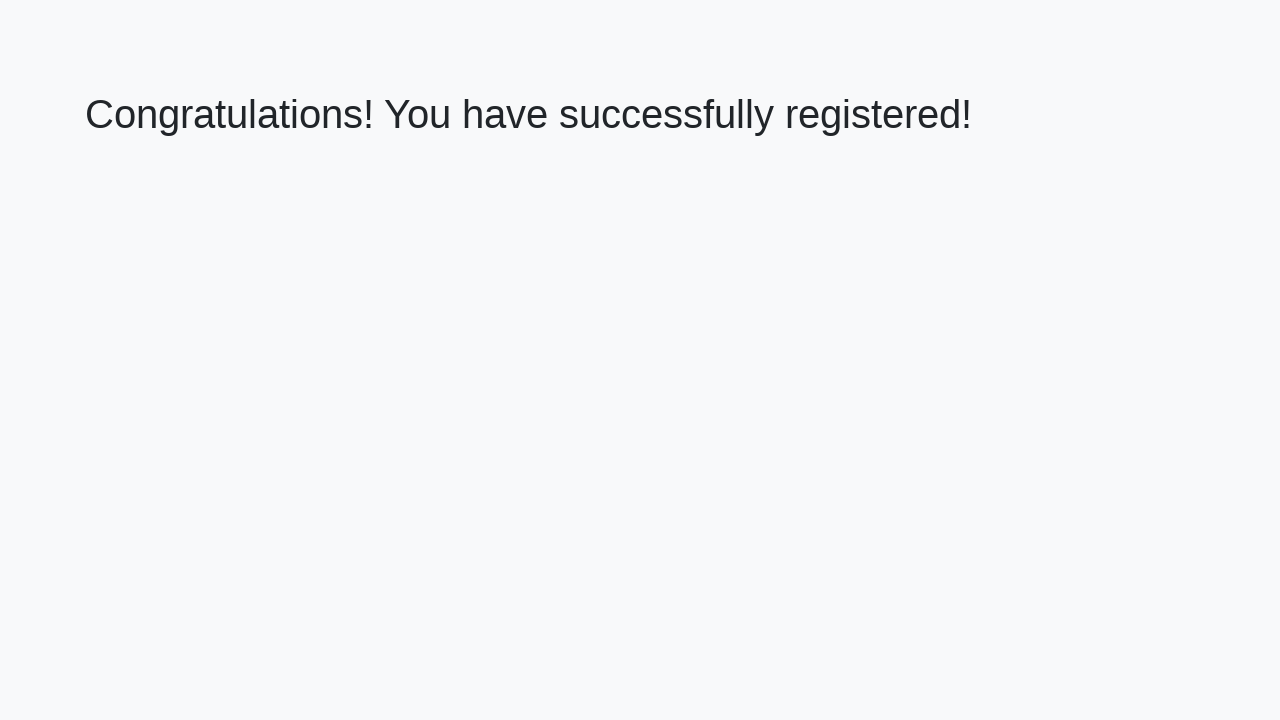

Verified success message: 'Congratulations! You have successfully registered!'
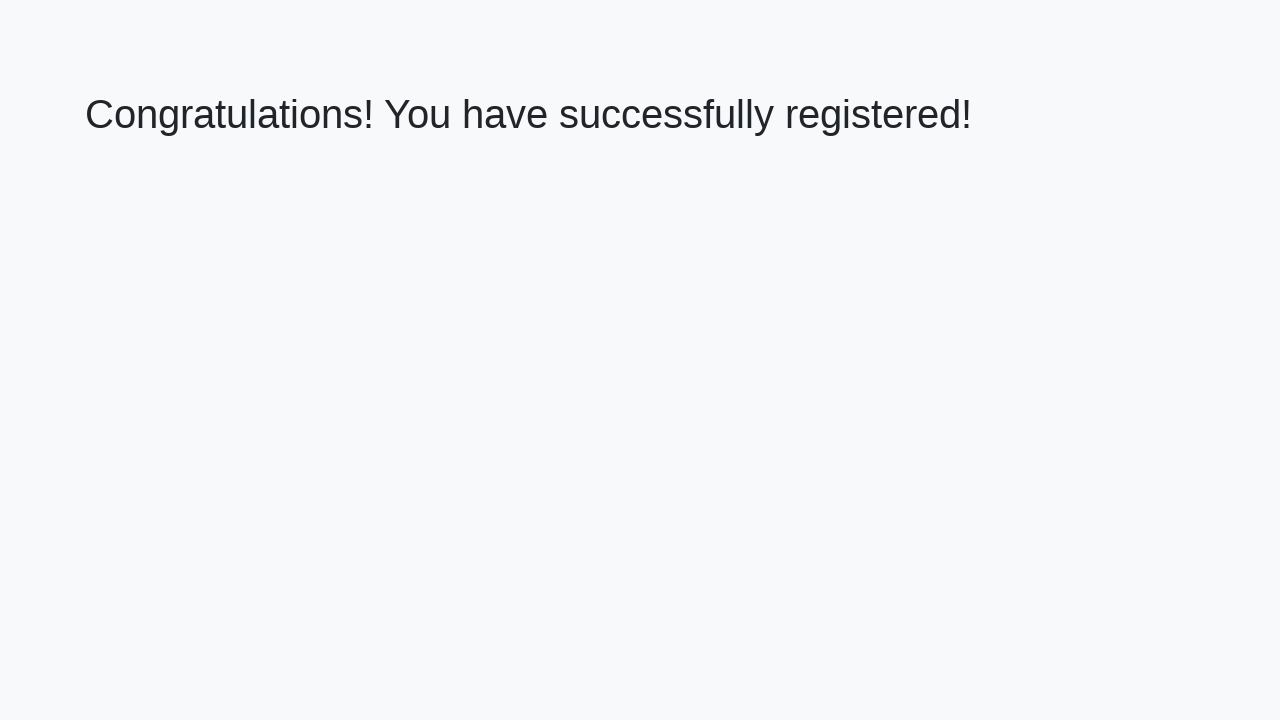

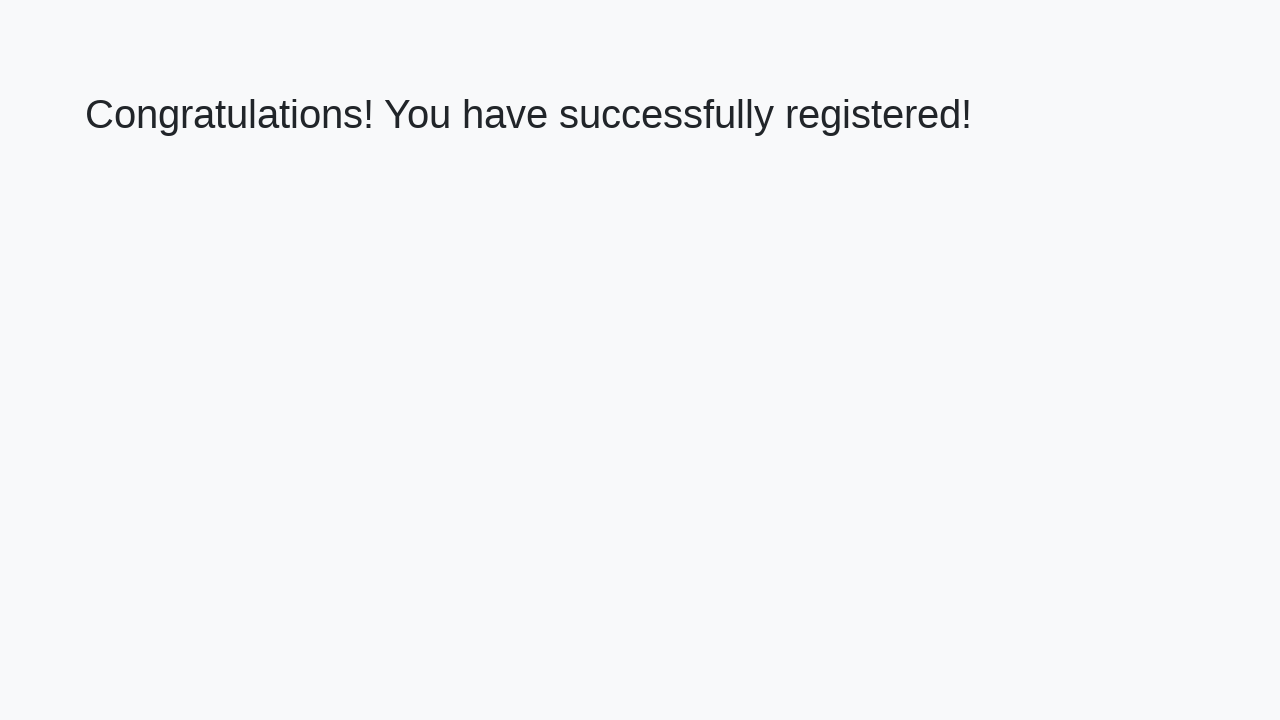